Navigates to a CSDN blog article and opens the same URL in a new window using JavaScript

Starting URL: https://blog.csdn.net/qq_51408776/article/details/114646430?utm_source=app&app_version=4.5.4

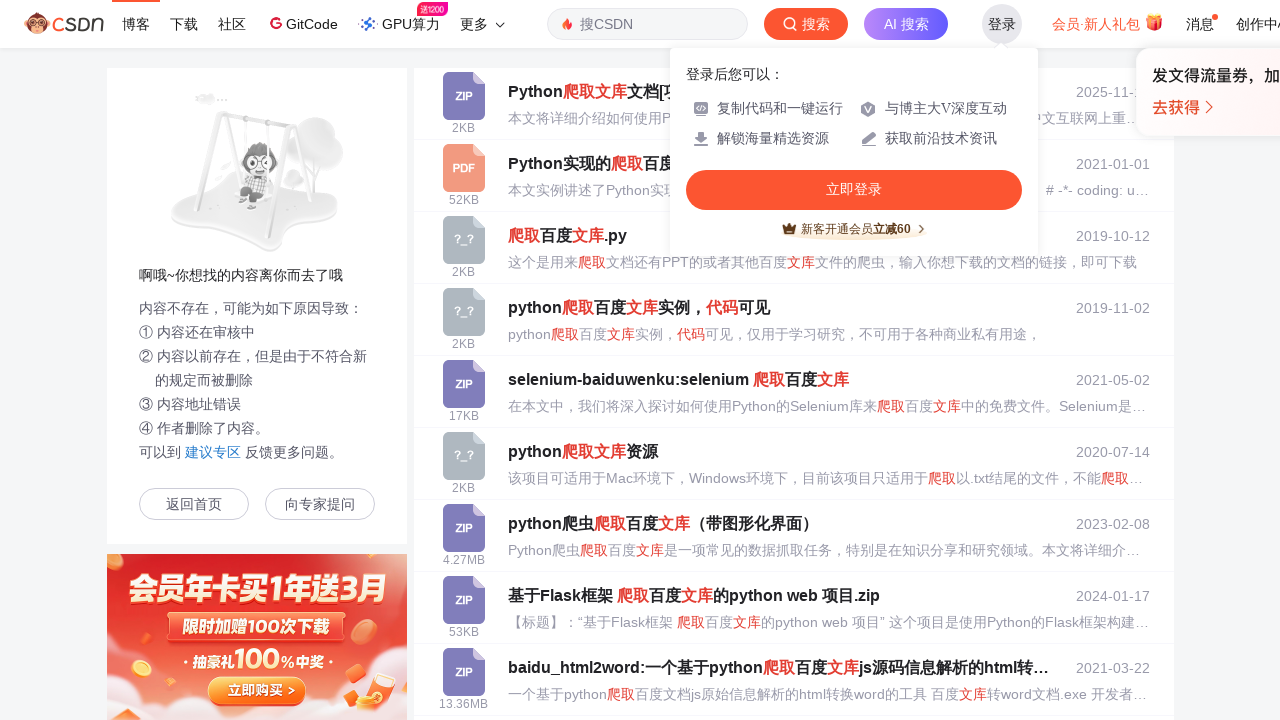

Executed JavaScript to open CSDN blog article URL in new window
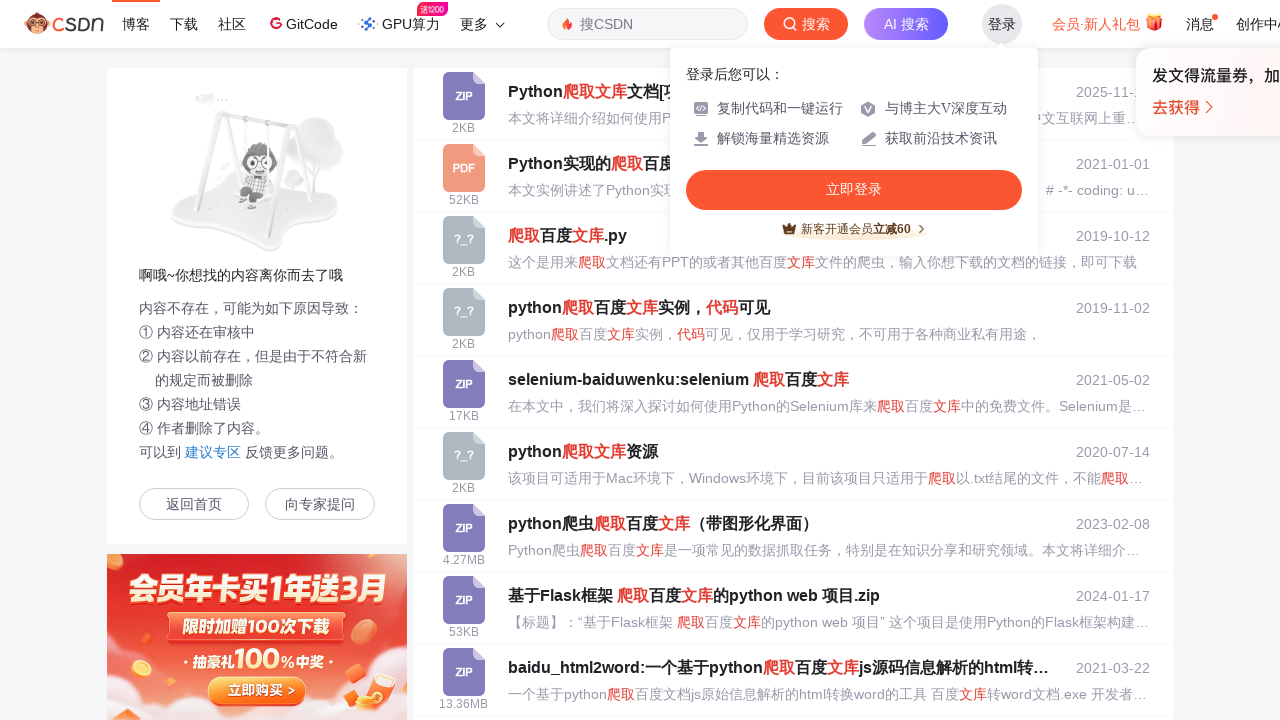

Waited for new window to open
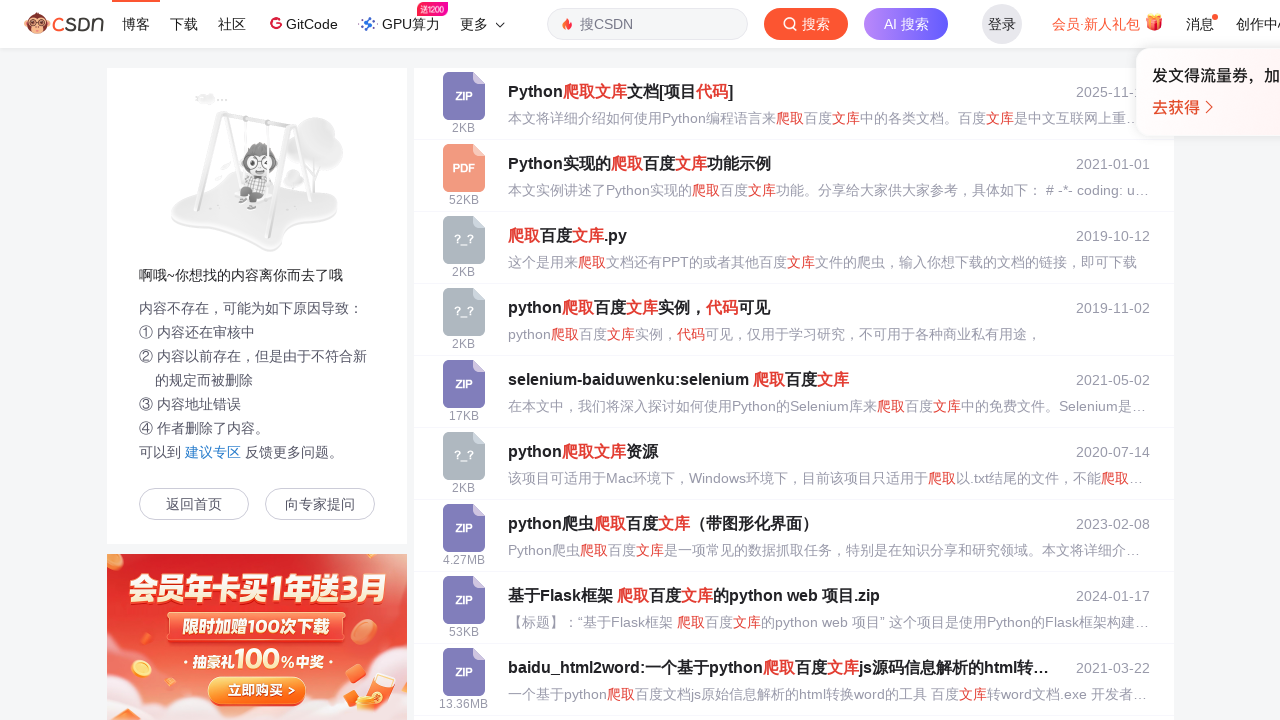

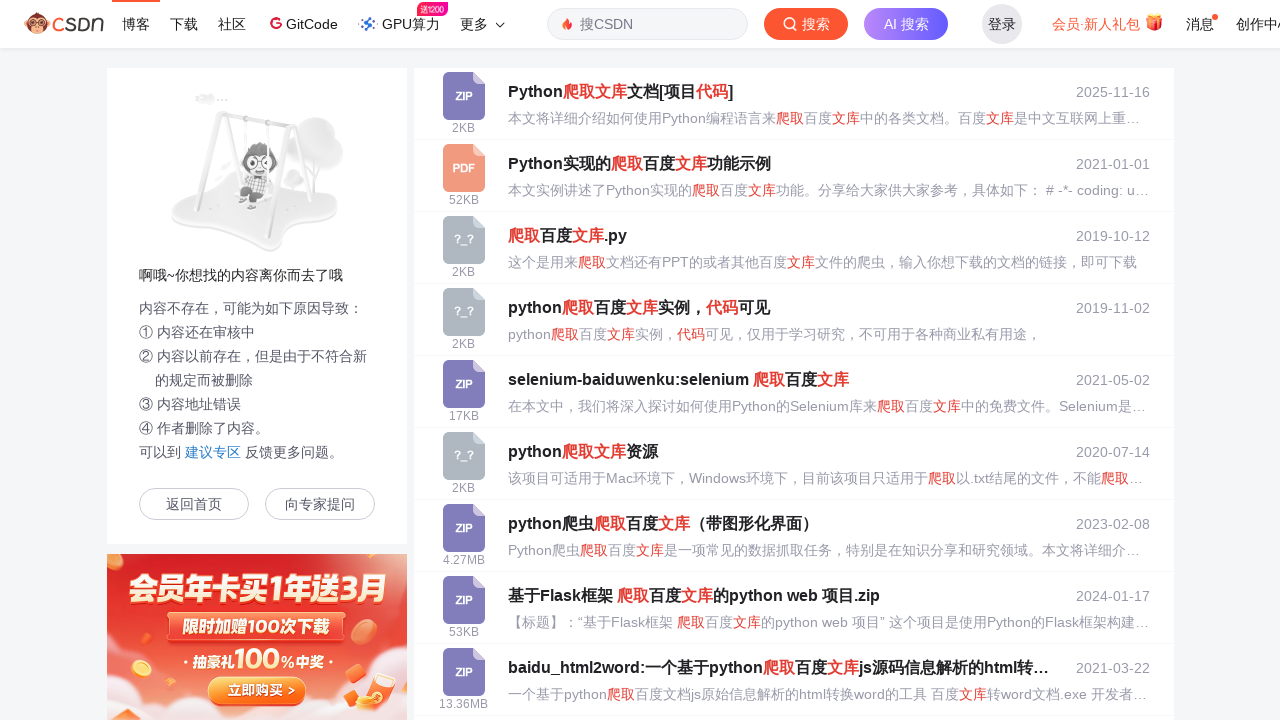